Tests AJAX functionality by clicking a button and waiting for dynamically loaded content (h1 and h3 elements) to appear on the page

Starting URL: https://v1.training-support.net/selenium/ajax

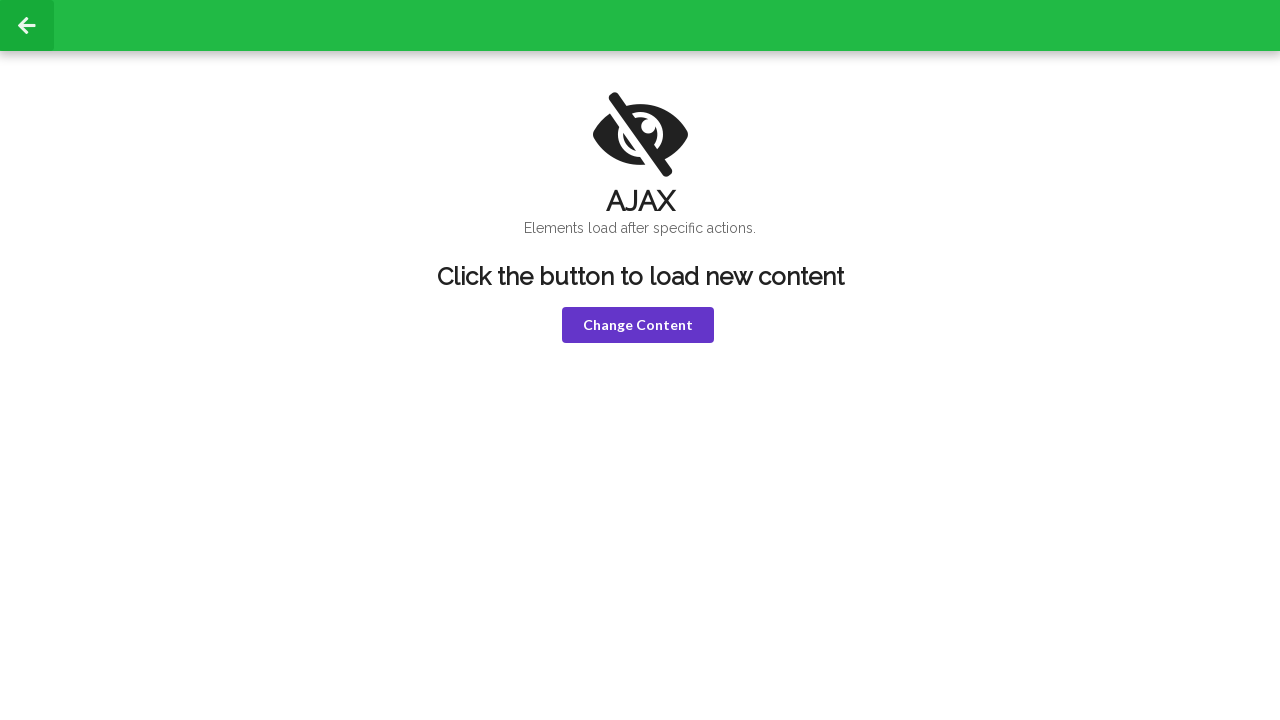

Clicked violet button to trigger AJAX request at (638, 325) on button.violet
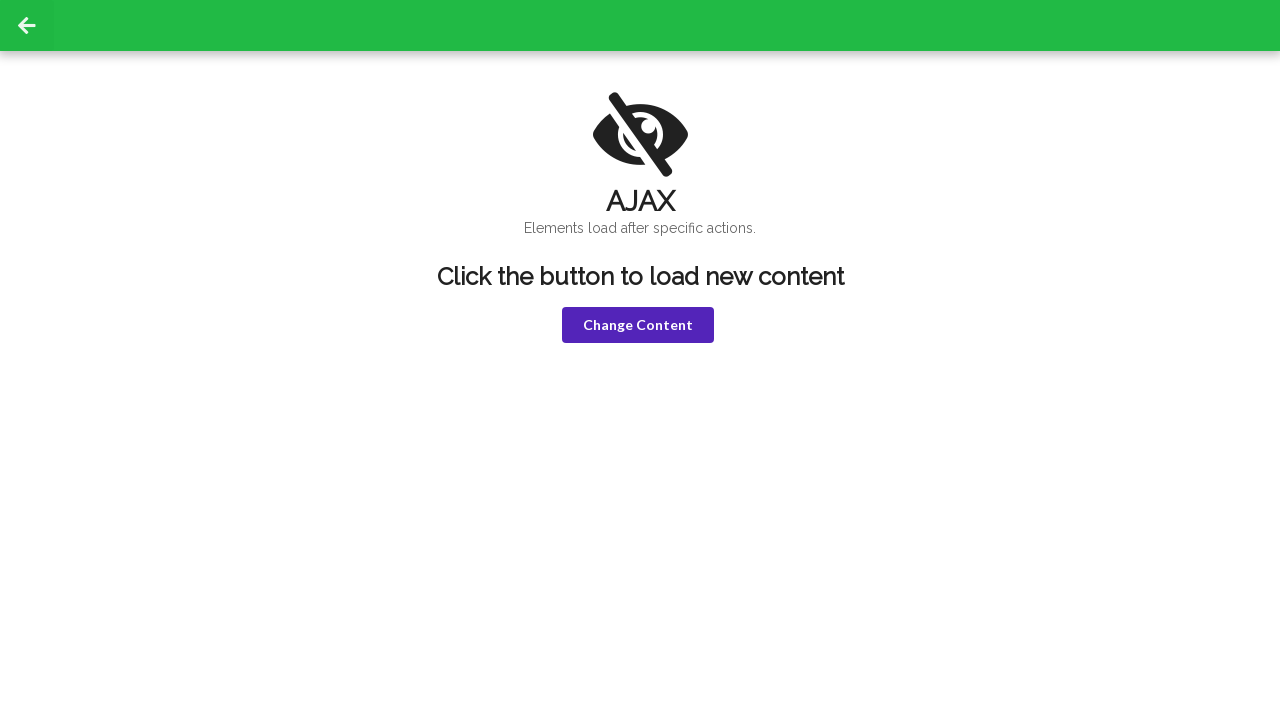

h1 element became visible after AJAX load
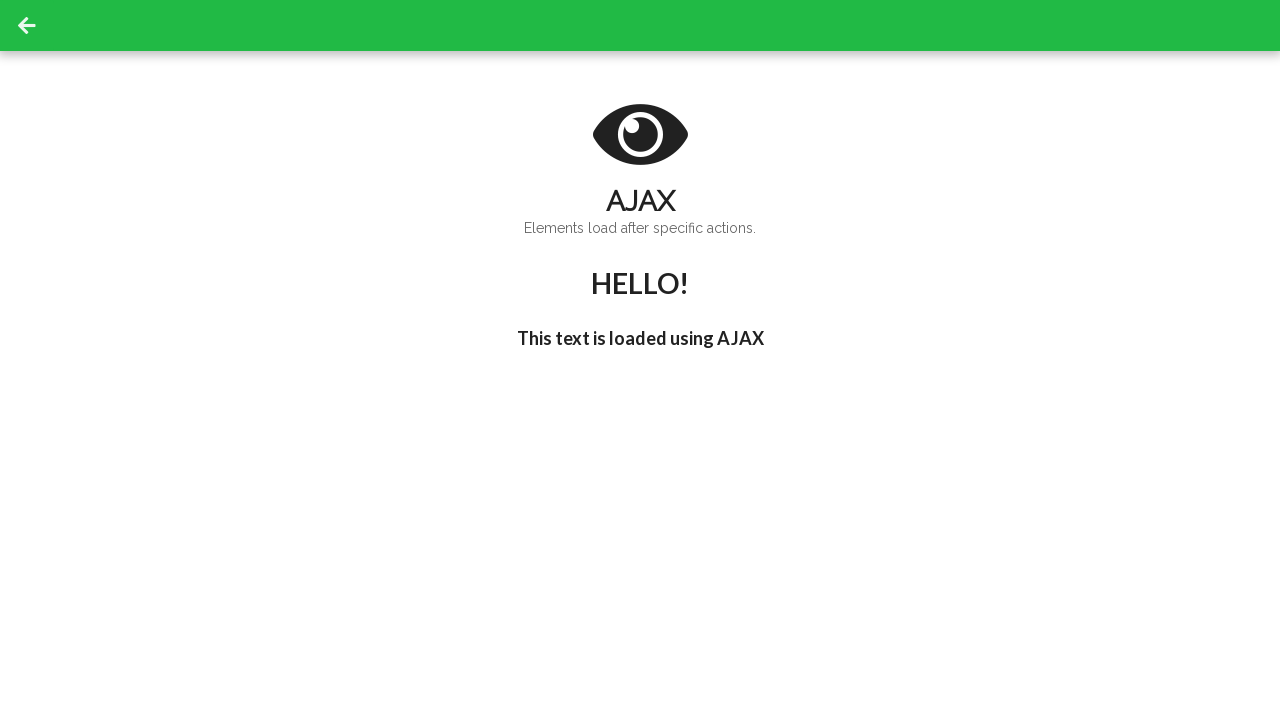

h3 element with delayed text 'I'm late!' appeared on page
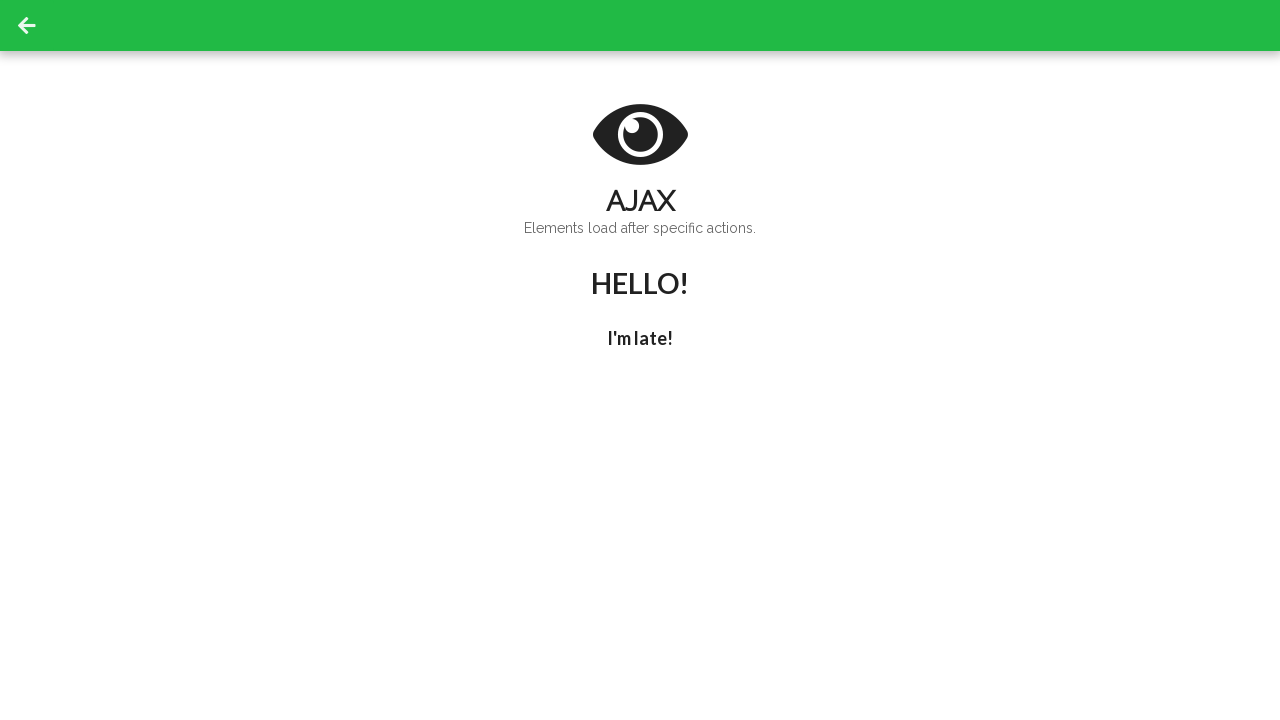

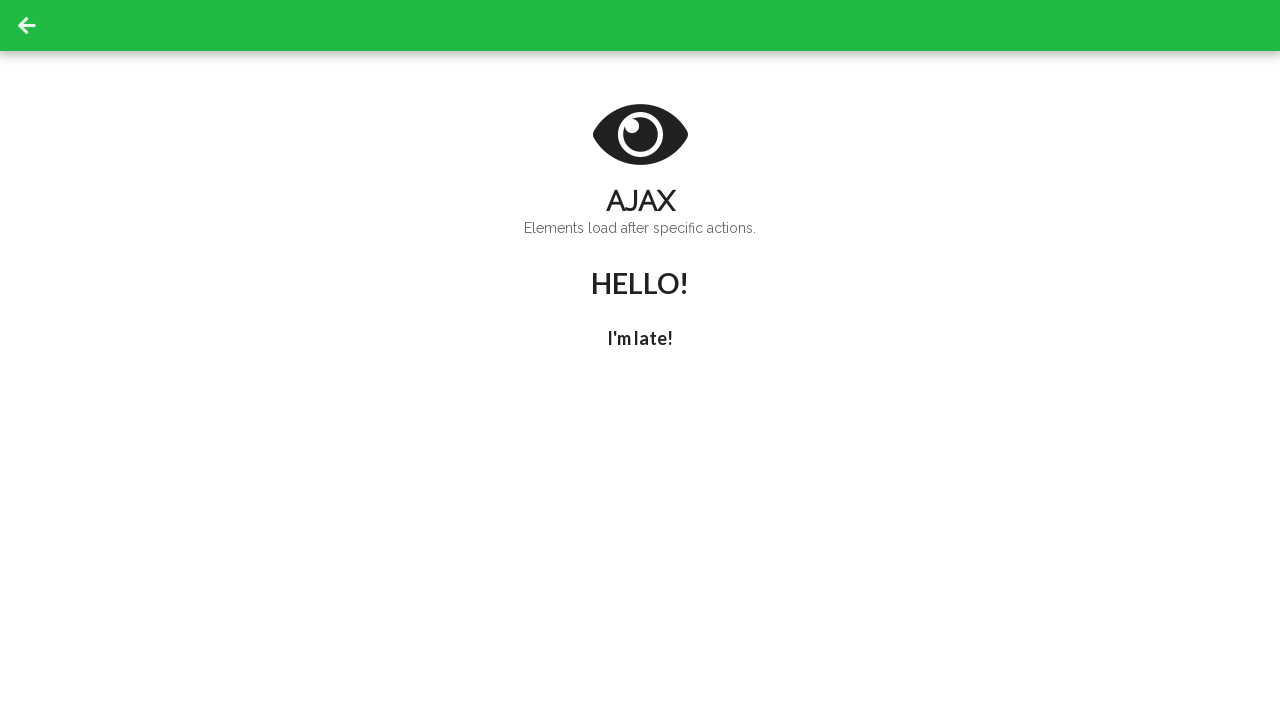